Tests handling a JavaScript prompt alert on W3Schools try-it editor by clicking a button that triggers a prompt dialog

Starting URL: https://www.w3schools.com/js/tryit.asp?filename=tryjs_prompt

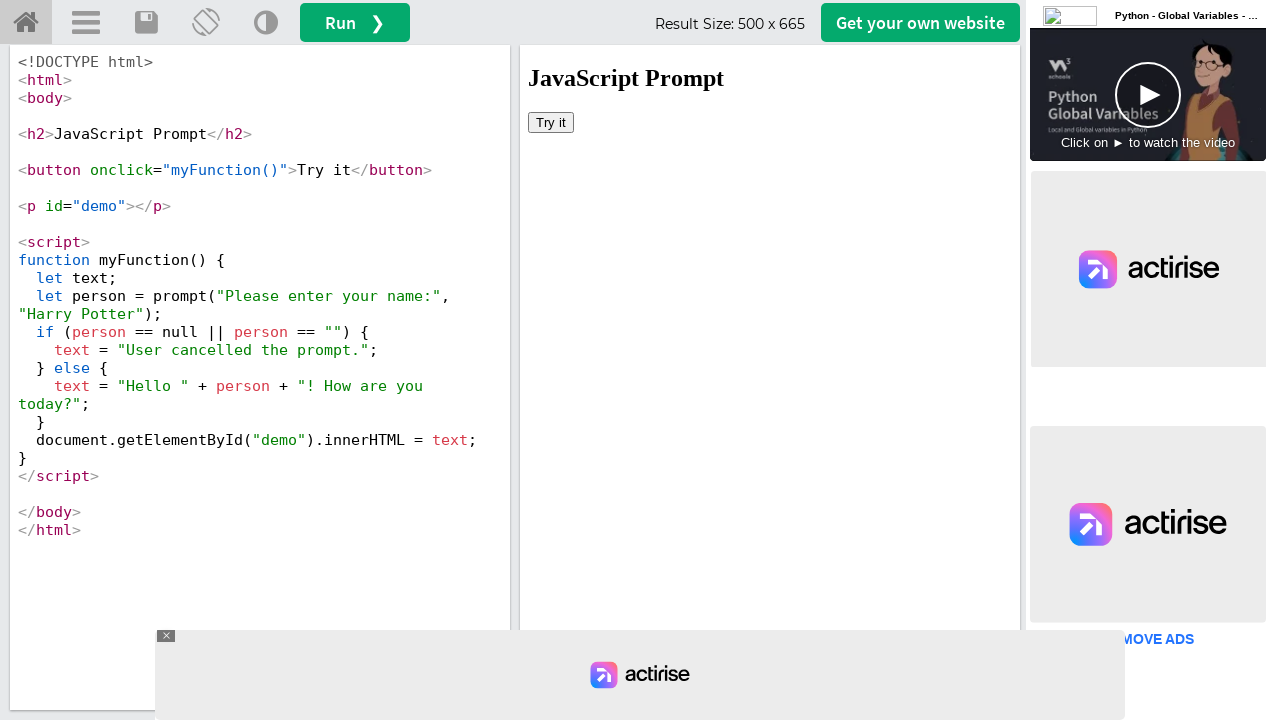

Located the iframe containing the W3Schools try-it editor result
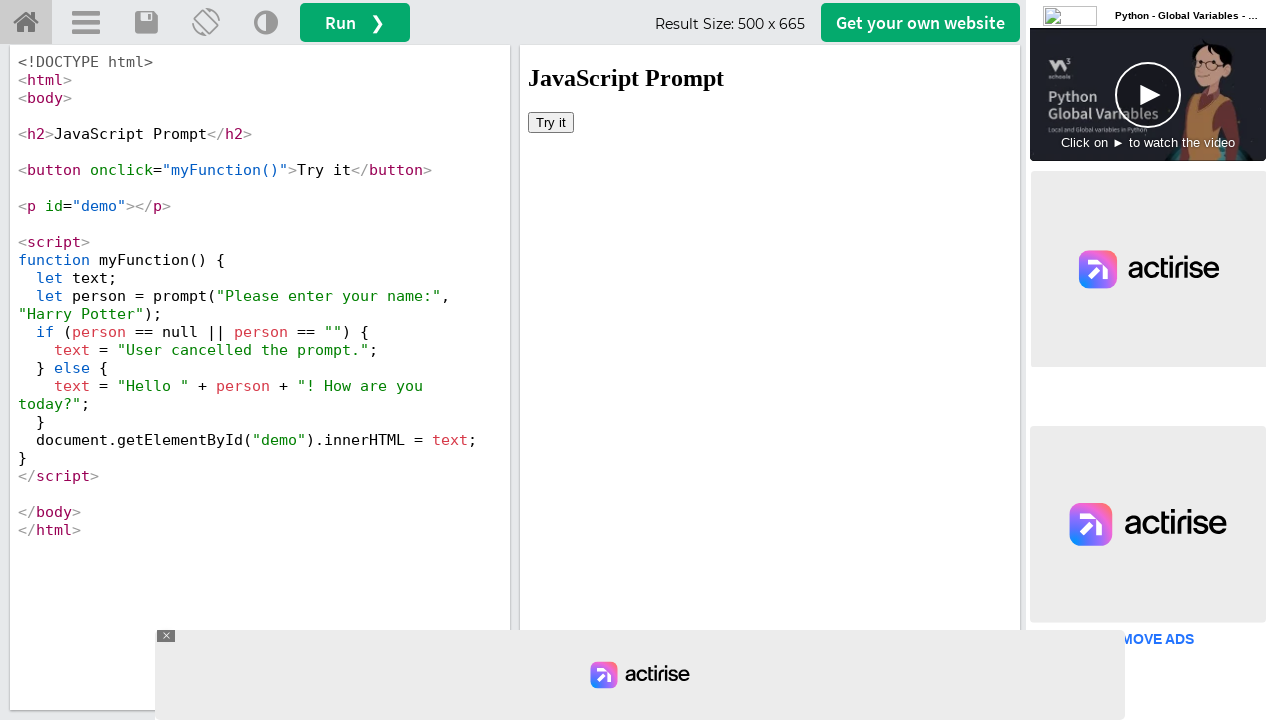

Clicked the button to trigger the prompt alert dialog at (551, 122) on #iframeResult >> internal:control=enter-frame >> xpath=//button[@onclick='myFunc
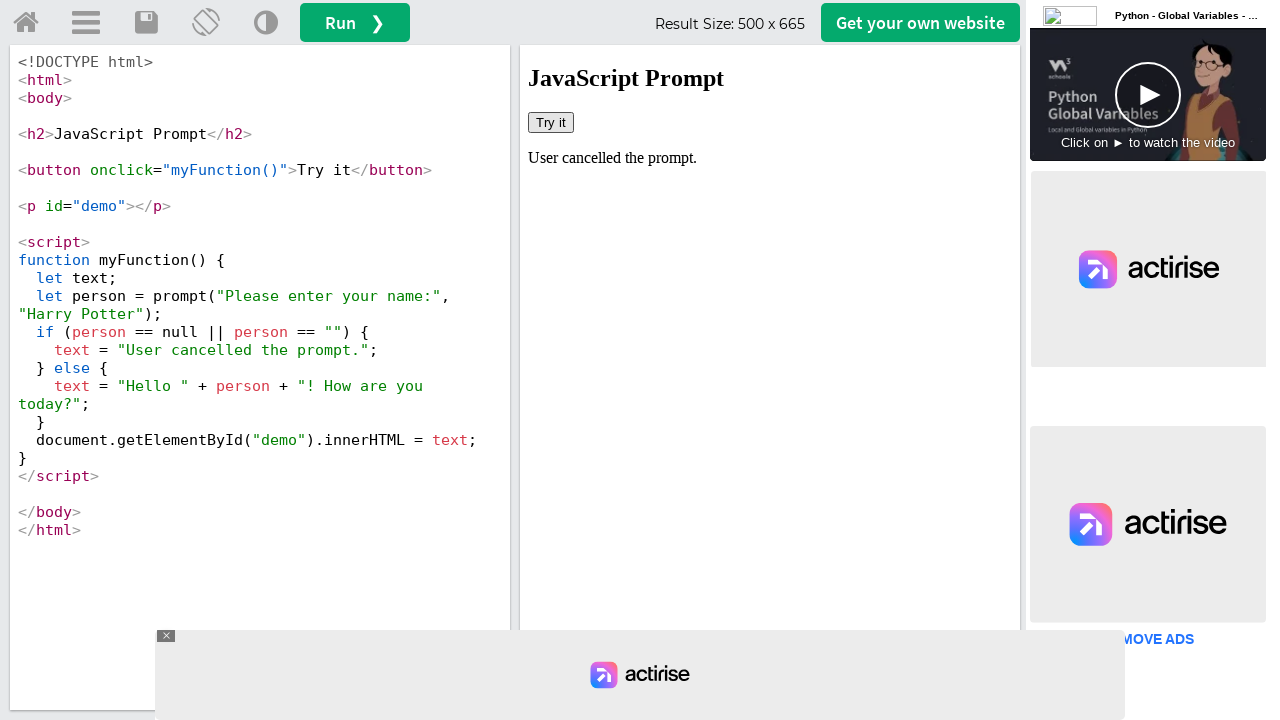

Set up dialog handler to accept the prompt alert
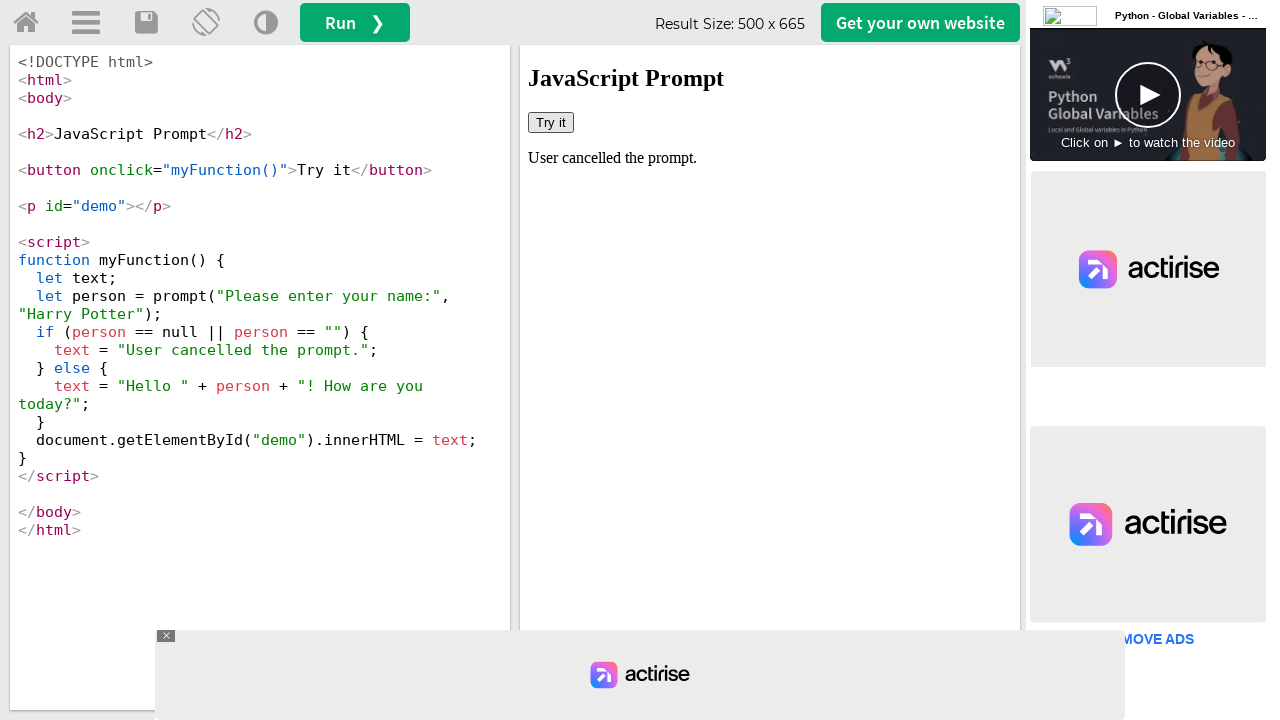

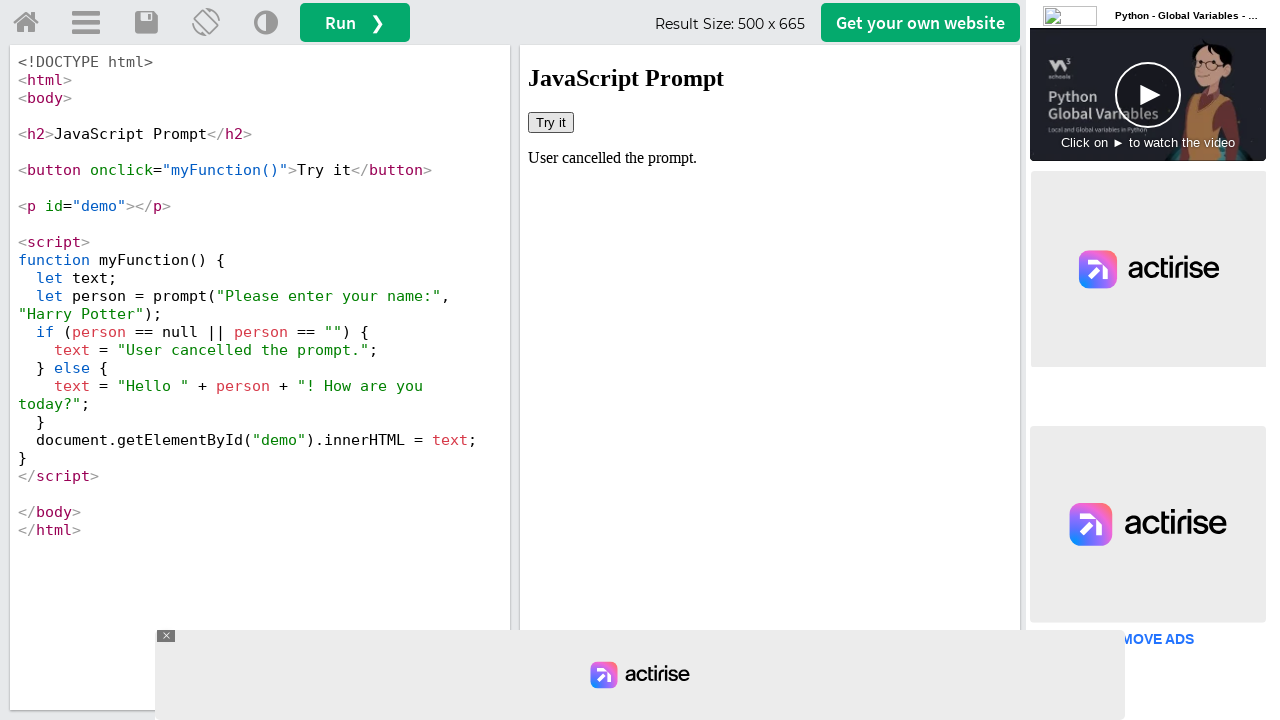